Tests the jewelry website's ring catalog by navigating to diamond rings section and verifying that the price sorting functionality works correctly when sorting from low to high

Starting URL: https://www.bluestone.com

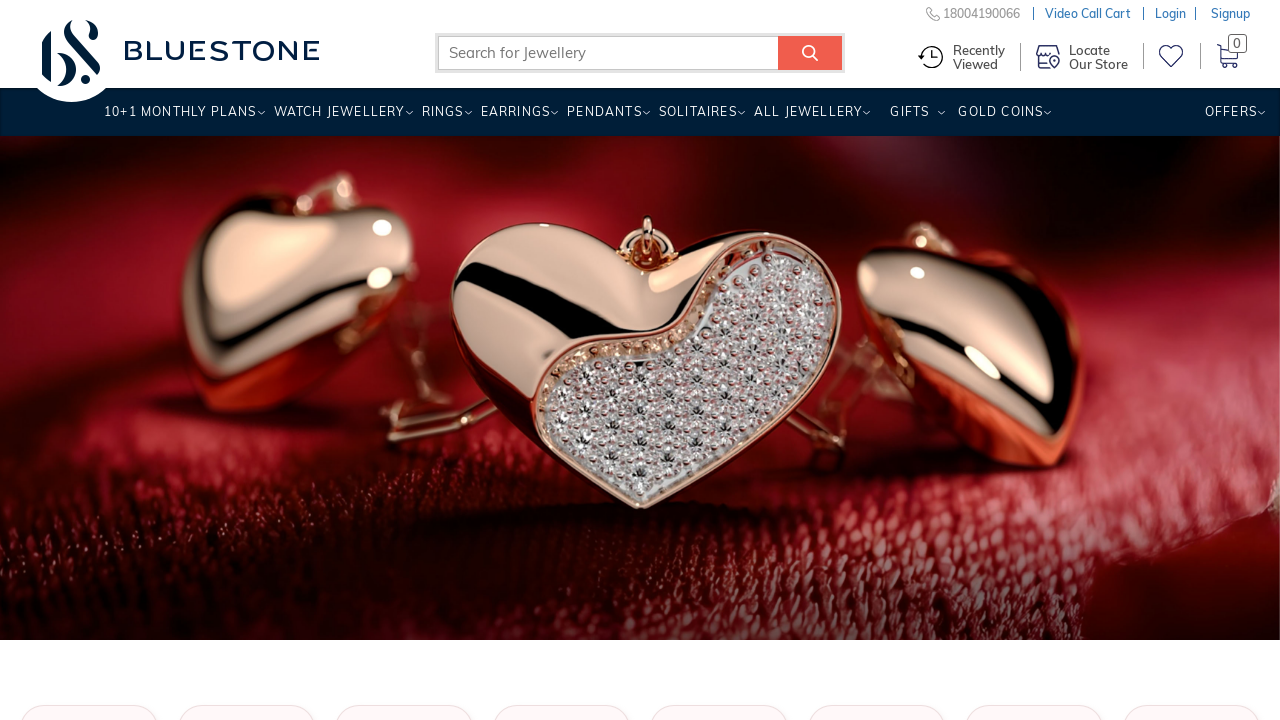

Hovered over Rings menu item at (442, 119) on a[title='Rings']
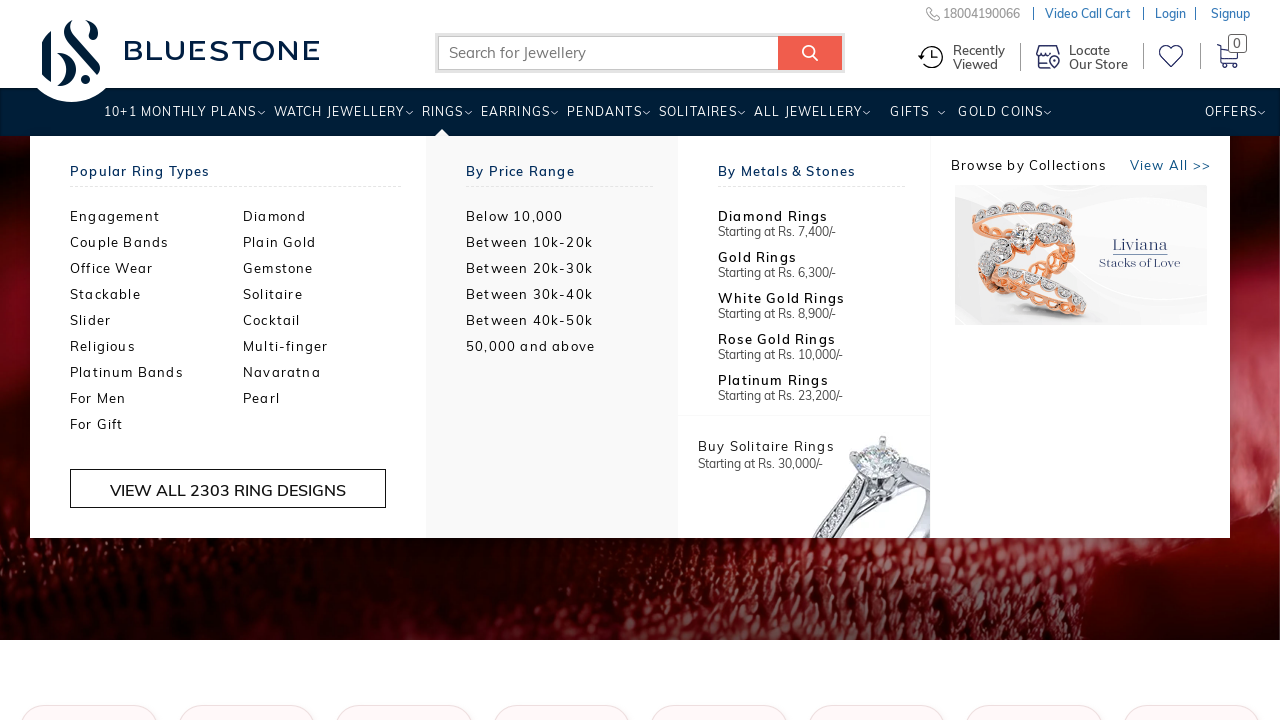

Clicked on Diamond Rings submenu at (330, 216) on a[title='Diamond Rings']
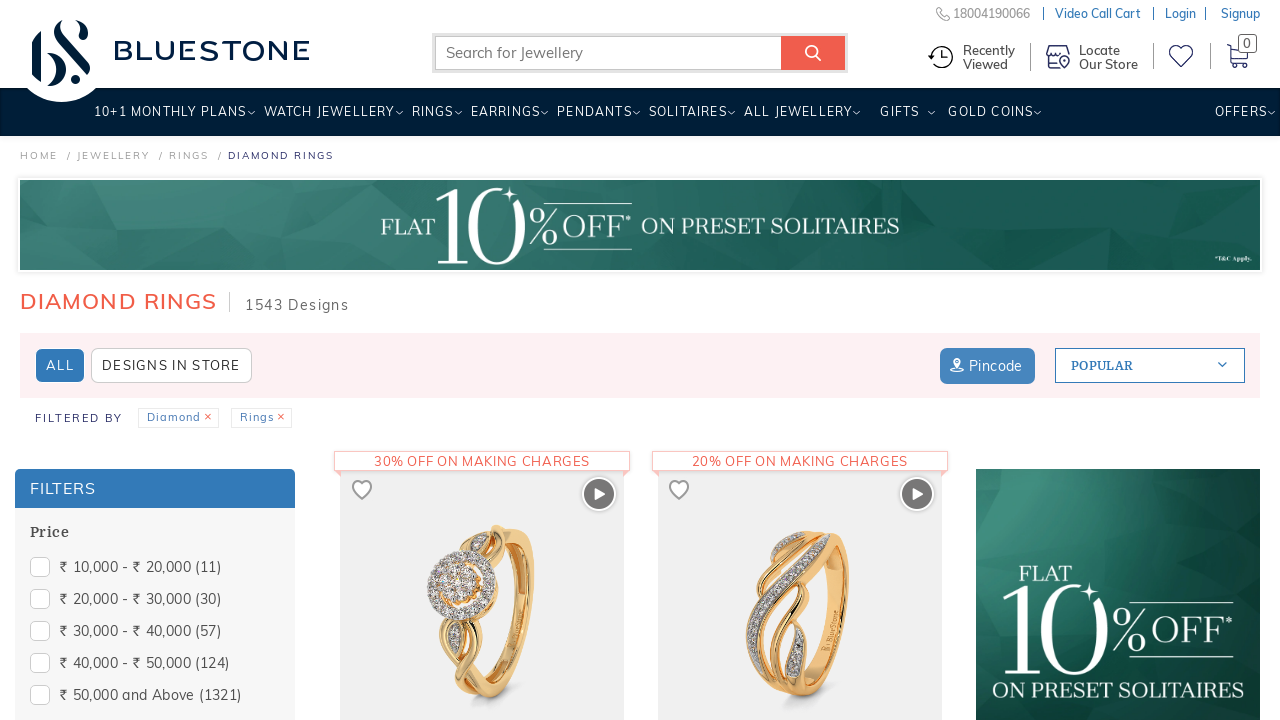

Diamond rings catalog loaded with product prices visible
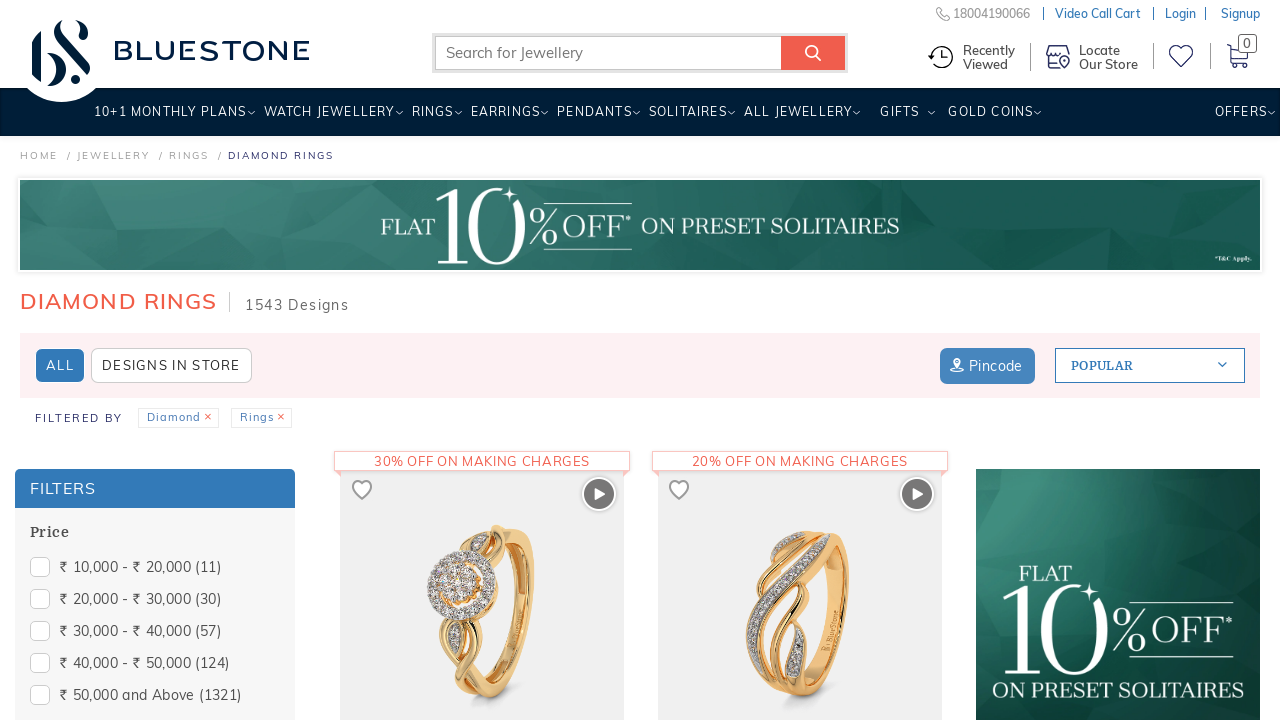

Hovered over sort dropdown menu at (1150, 366) on span.view-by-wrap.title.style-outline.i-right
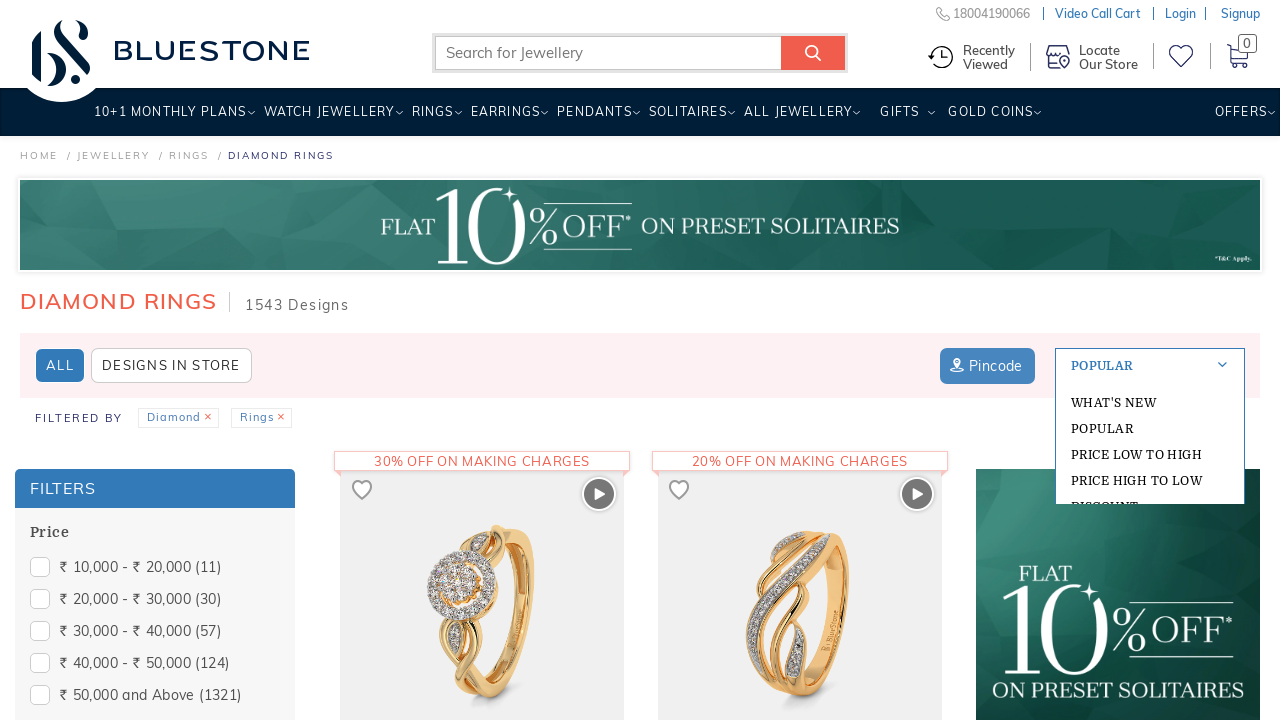

Clicked on 'Price Low to High' sorting option at (1150, 454) on a:text('Price Low to High')
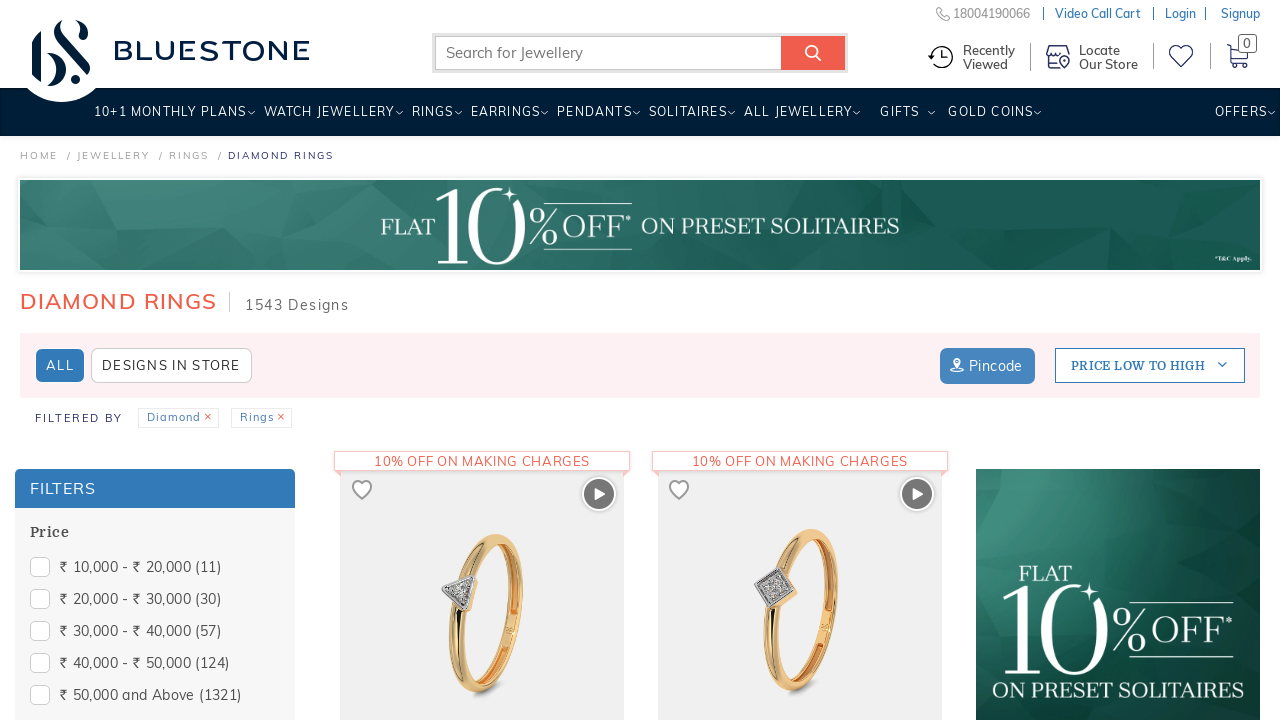

Waited for sorting animation to complete
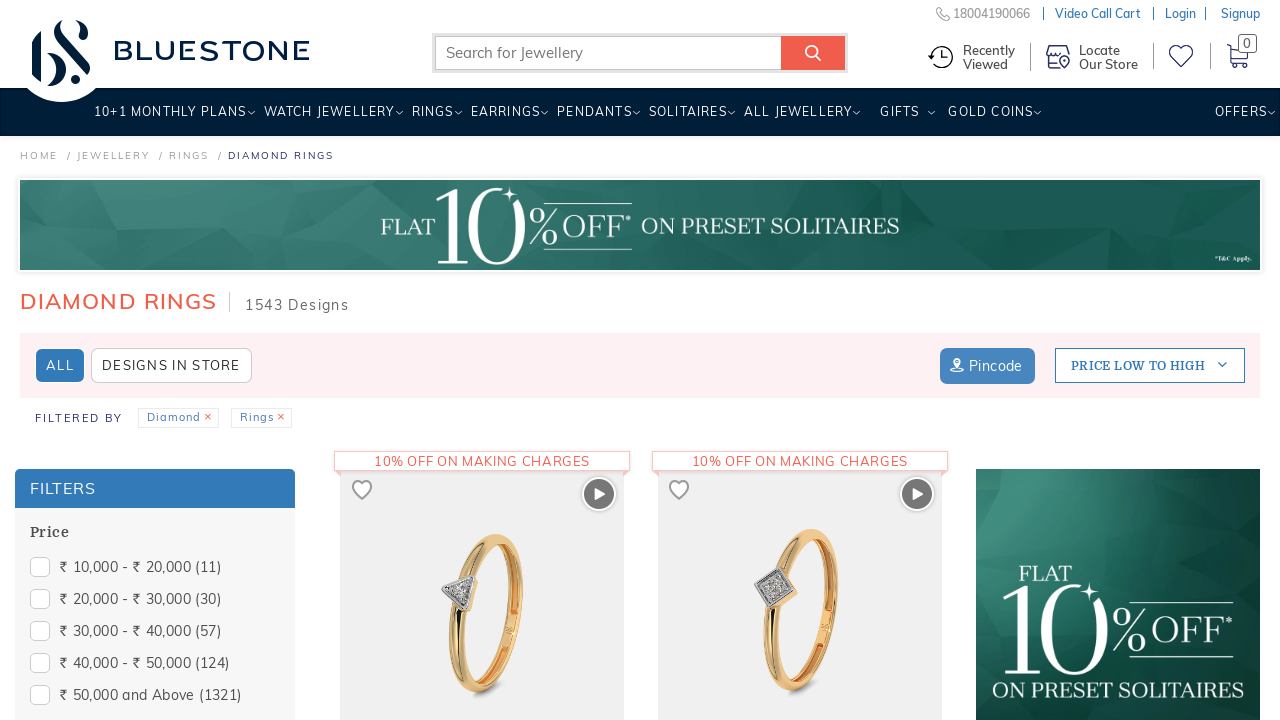

Sorted products loaded with prices displayed in ascending order
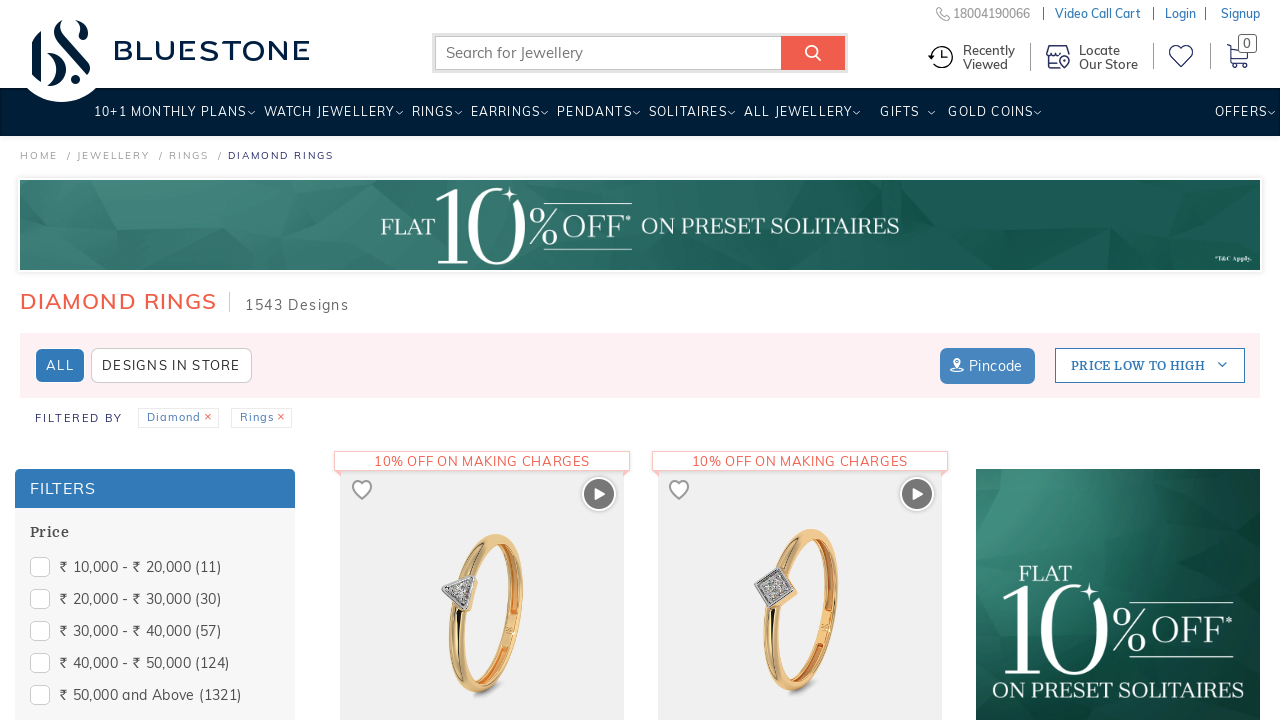

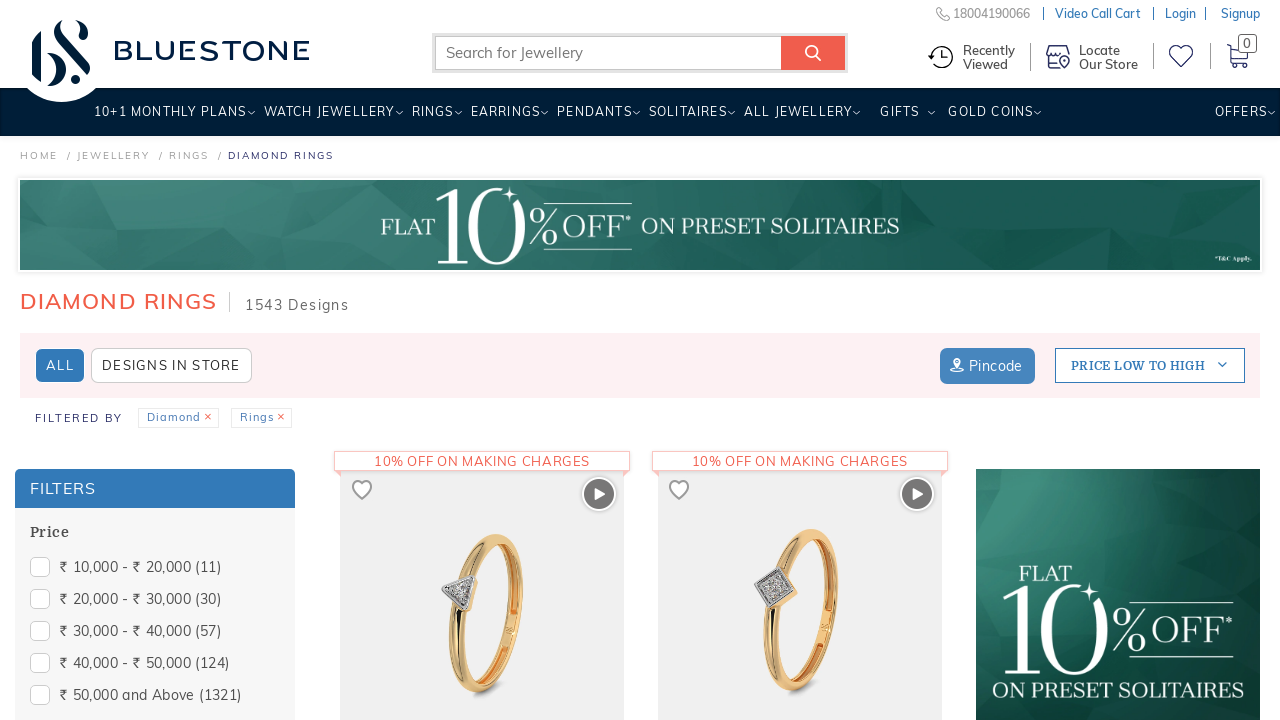